Tests checkbox functionality by selecting individual checkboxes and then selecting all checkboxes in a group

Starting URL: https://testautomationpractice.blogspot.com/

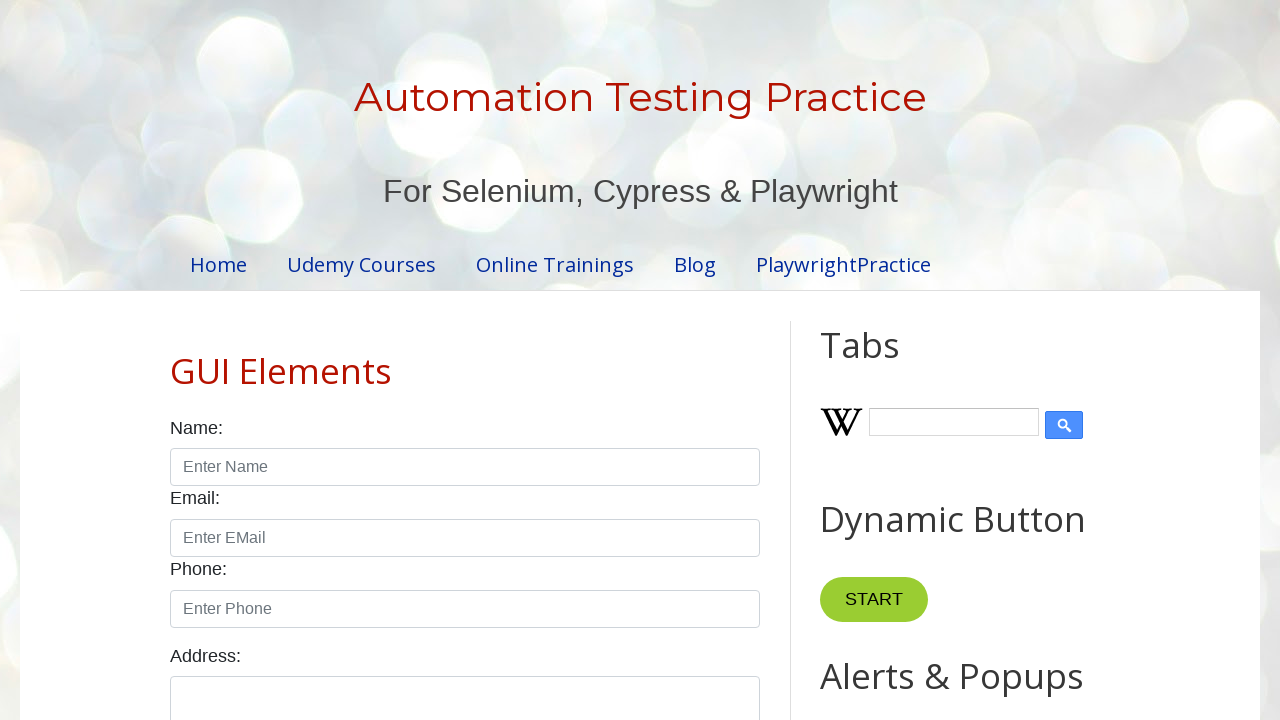

Clicked the Sunday checkbox at (176, 360) on xpath=//input[@id='sunday']
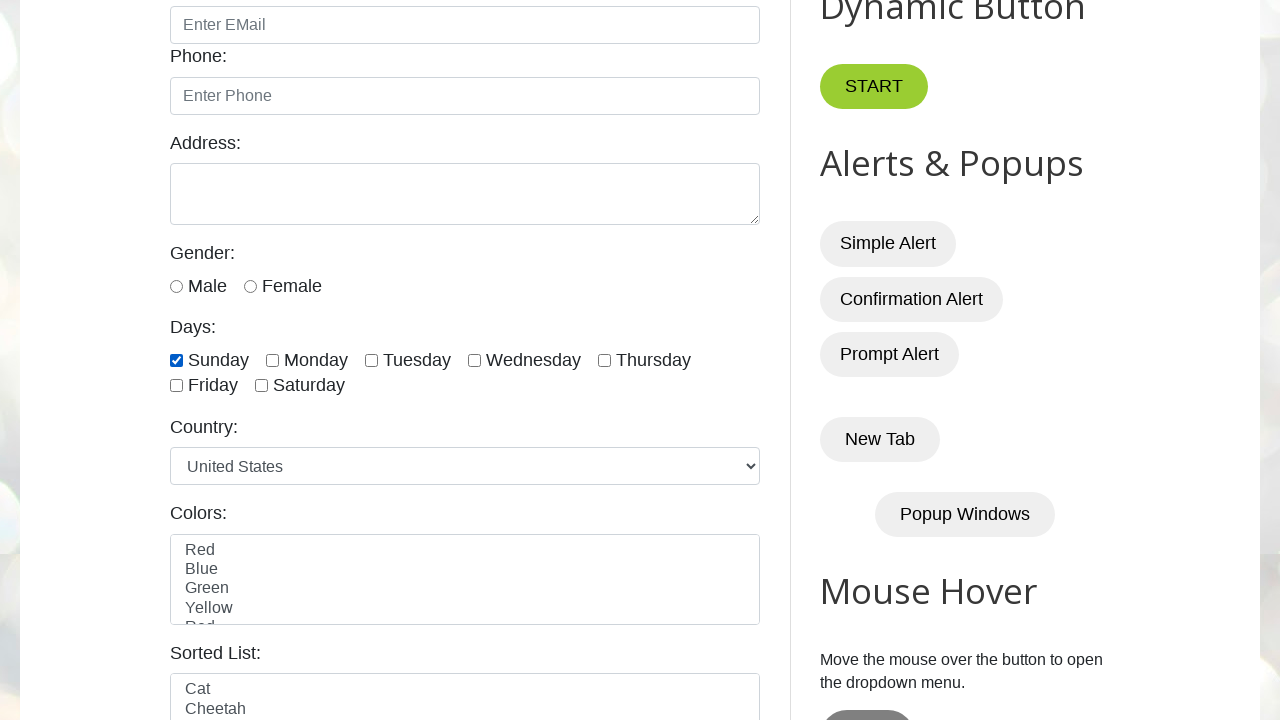

Verified Sunday checkbox is selected: True
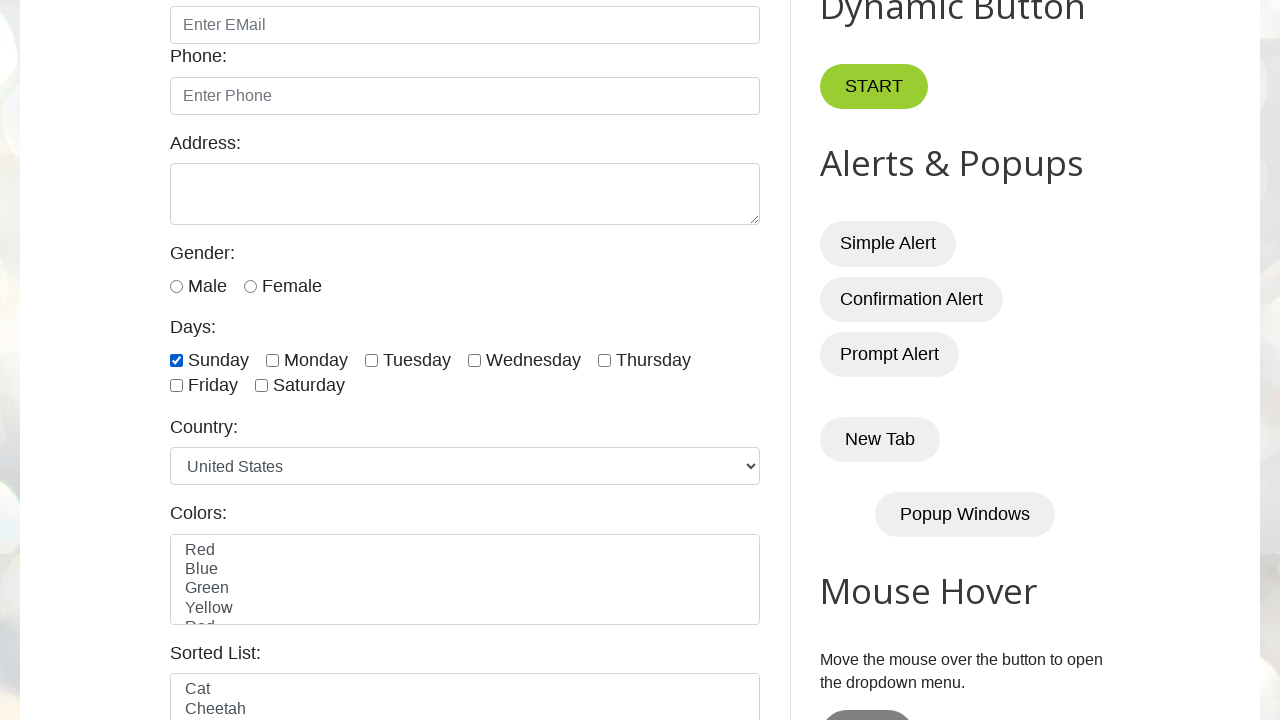

Located all checkbox elements with form-check-input class
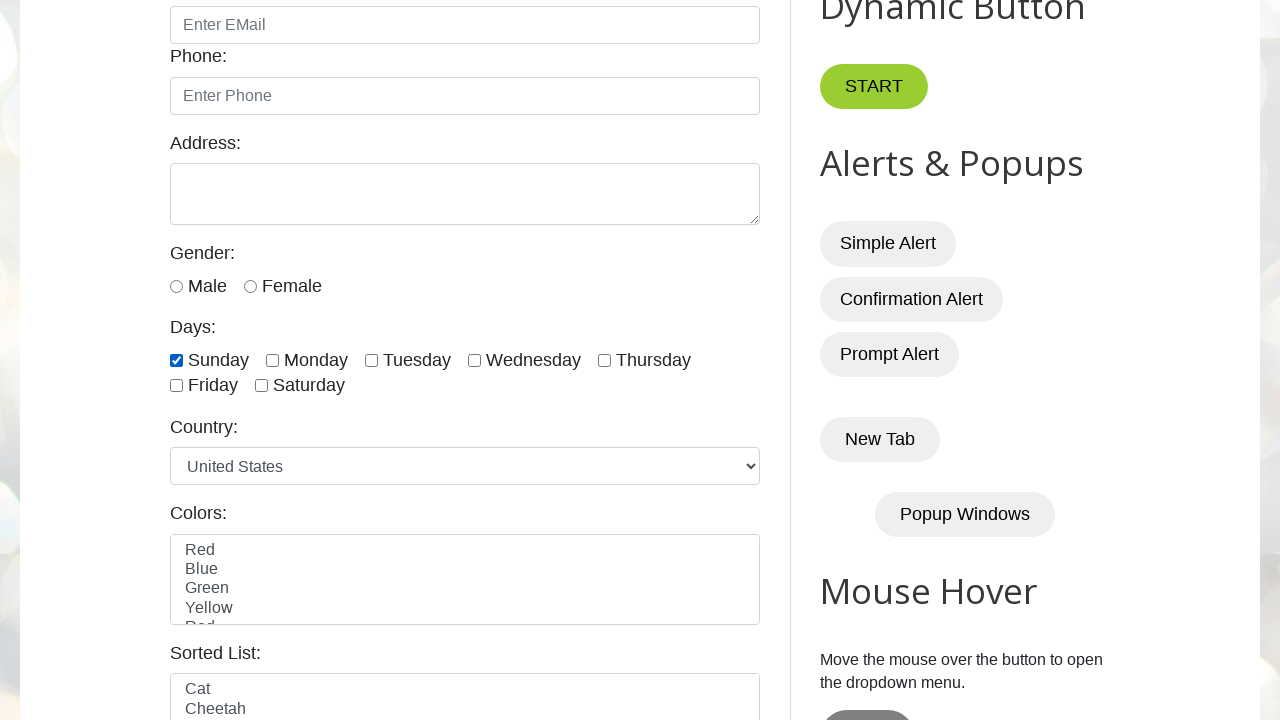

Found total of 7 checkboxes
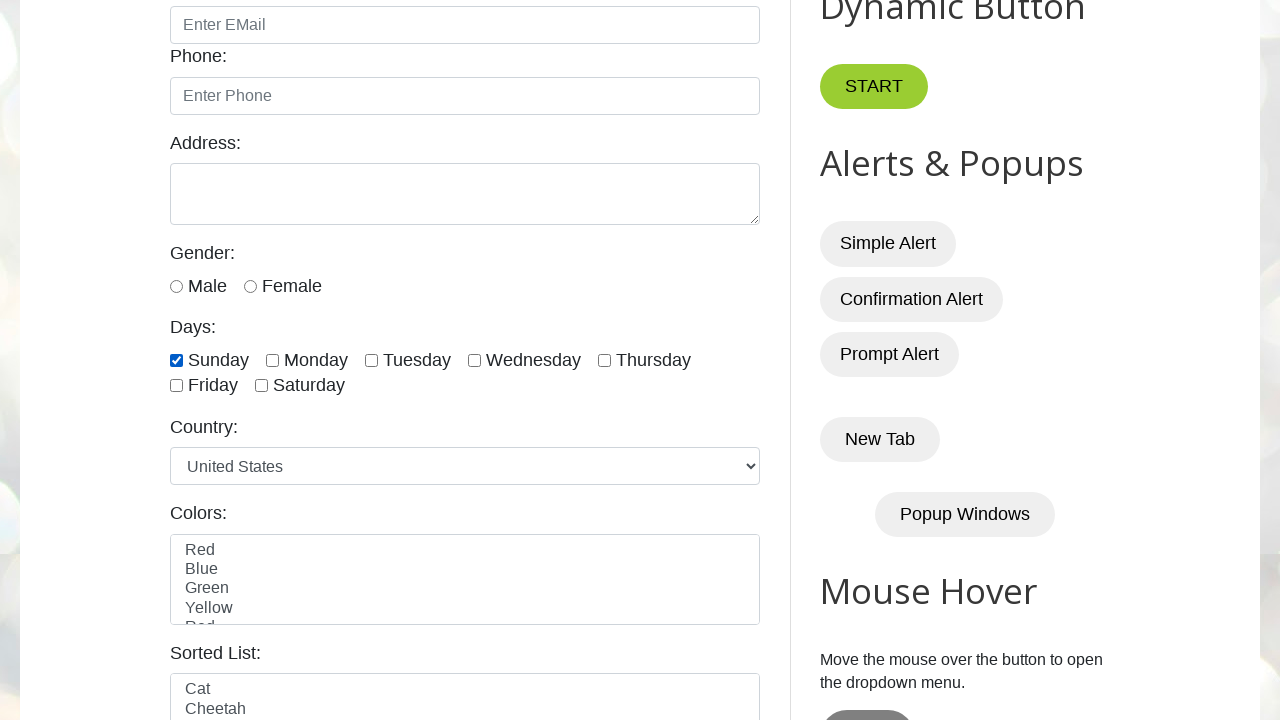

Clicked checkbox 1 of 7 at (176, 360) on xpath=//input[@class='form-check-input' and @type='checkbox'] >> nth=0
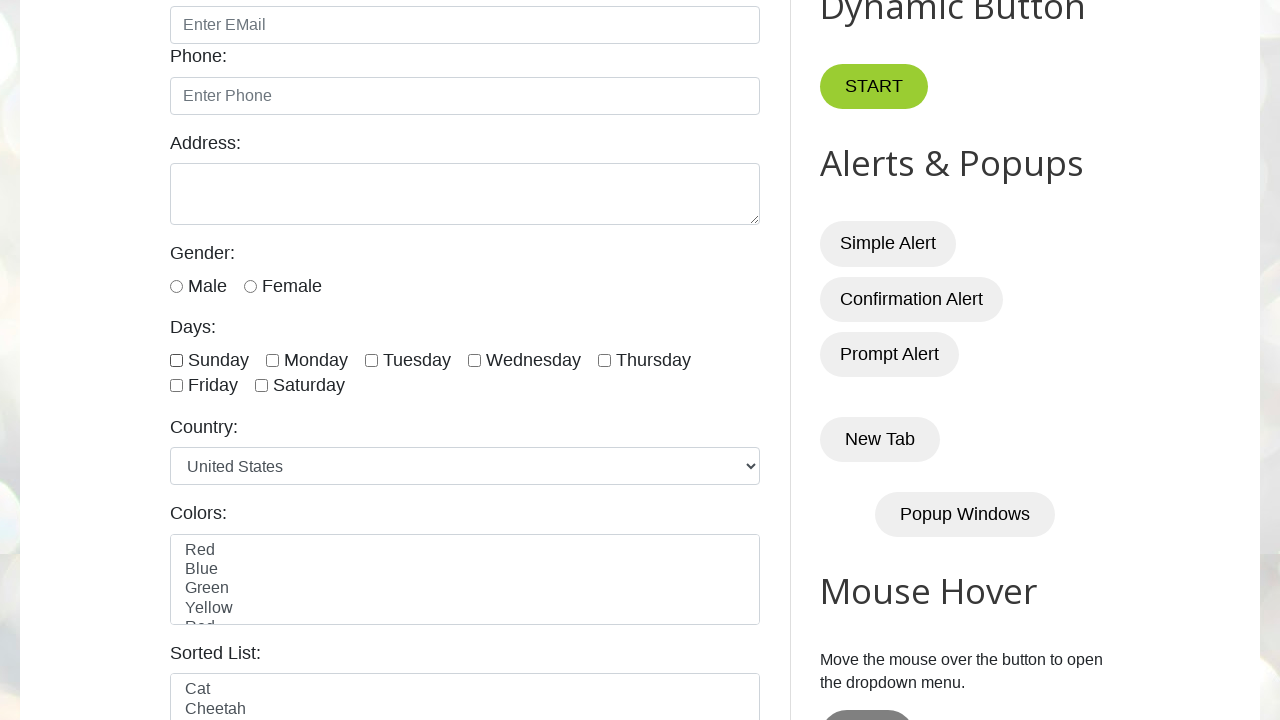

Clicked checkbox 2 of 7 at (272, 360) on xpath=//input[@class='form-check-input' and @type='checkbox'] >> nth=1
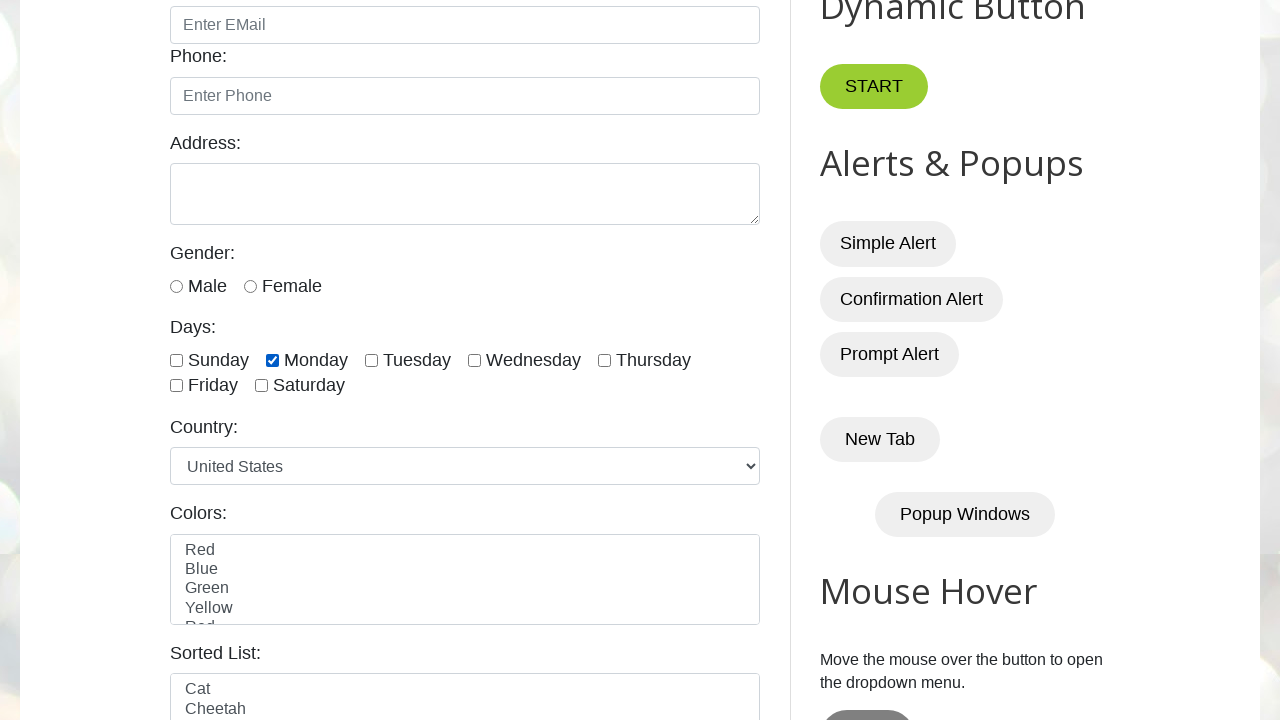

Clicked checkbox 3 of 7 at (372, 360) on xpath=//input[@class='form-check-input' and @type='checkbox'] >> nth=2
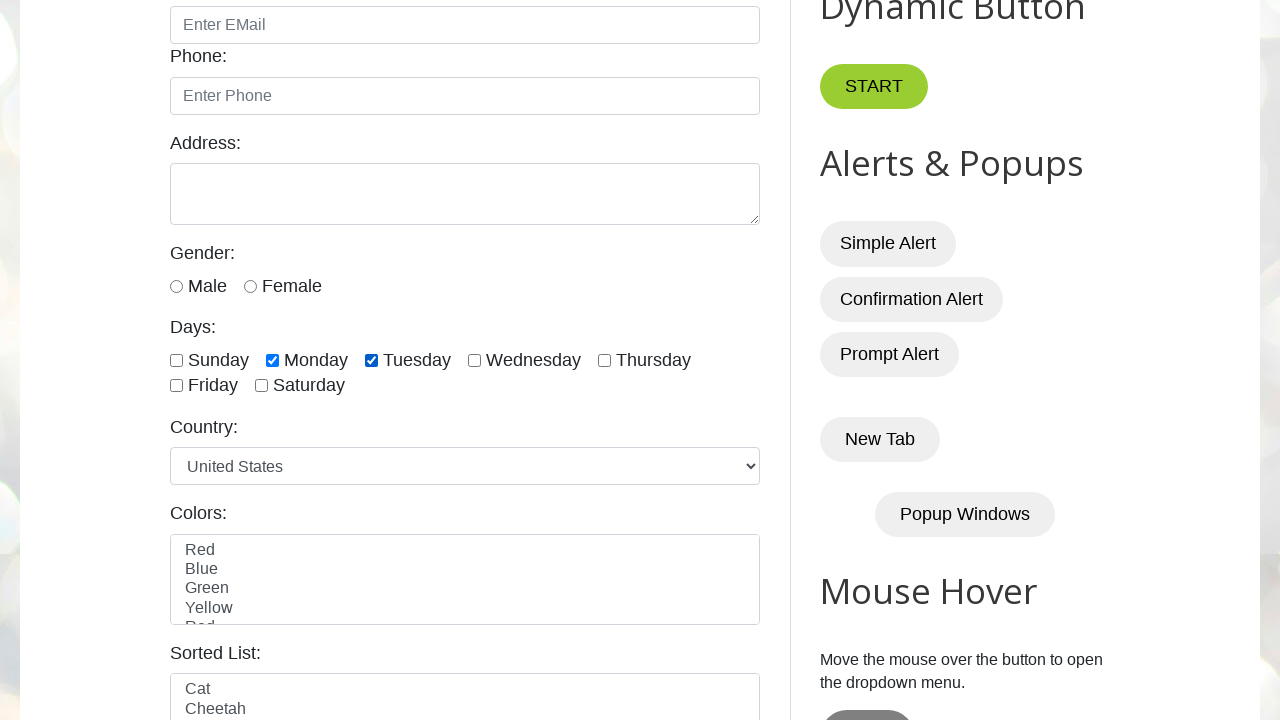

Clicked checkbox 4 of 7 at (474, 360) on xpath=//input[@class='form-check-input' and @type='checkbox'] >> nth=3
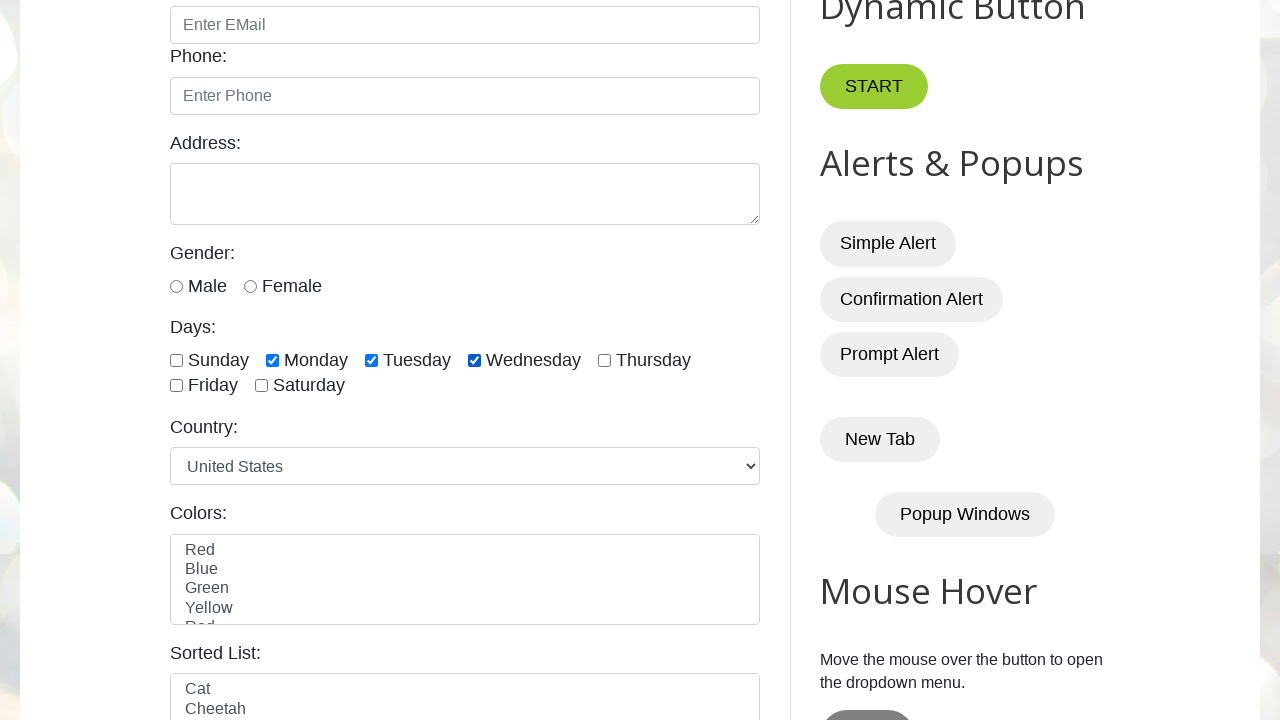

Clicked checkbox 5 of 7 at (604, 360) on xpath=//input[@class='form-check-input' and @type='checkbox'] >> nth=4
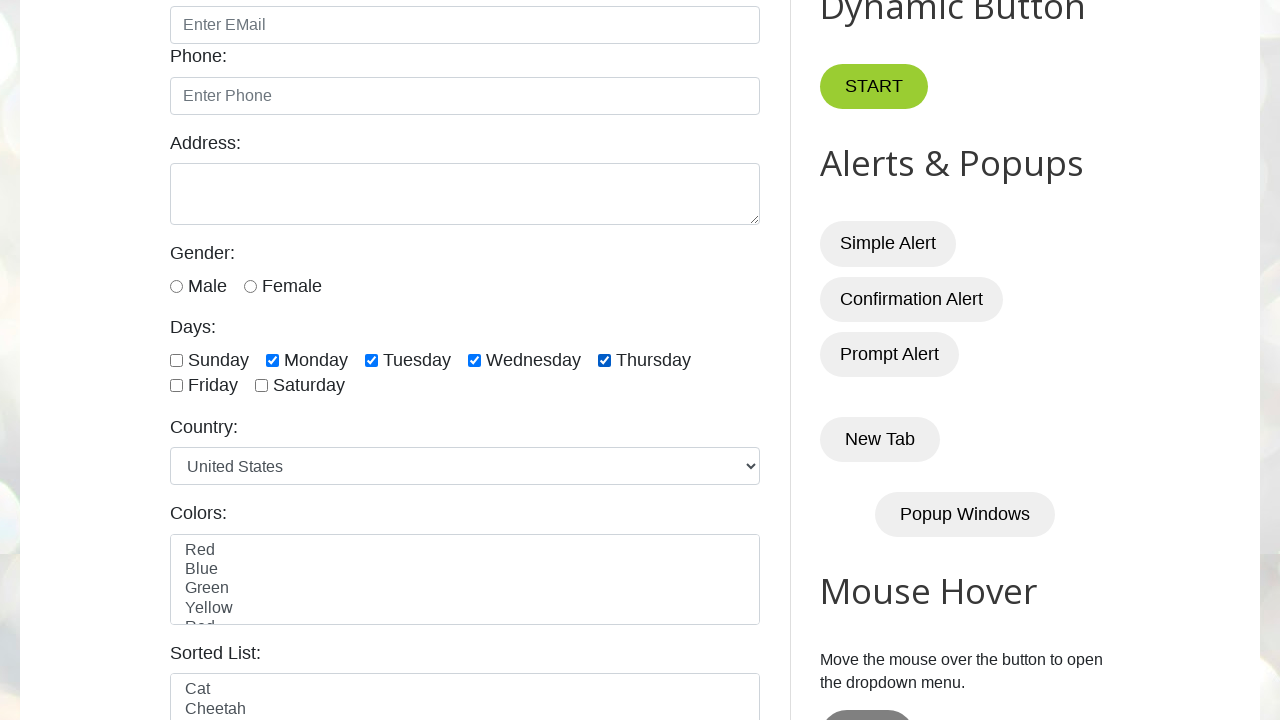

Clicked checkbox 6 of 7 at (176, 386) on xpath=//input[@class='form-check-input' and @type='checkbox'] >> nth=5
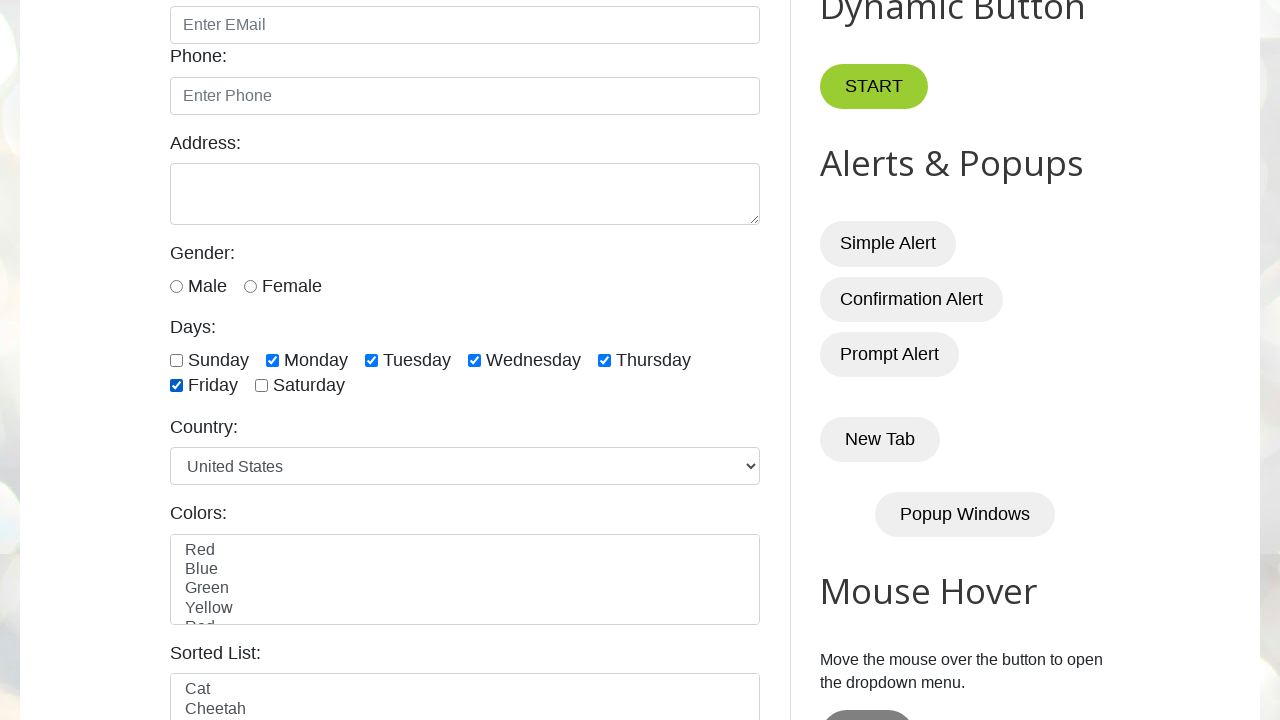

Clicked checkbox 7 of 7 at (262, 386) on xpath=//input[@class='form-check-input' and @type='checkbox'] >> nth=6
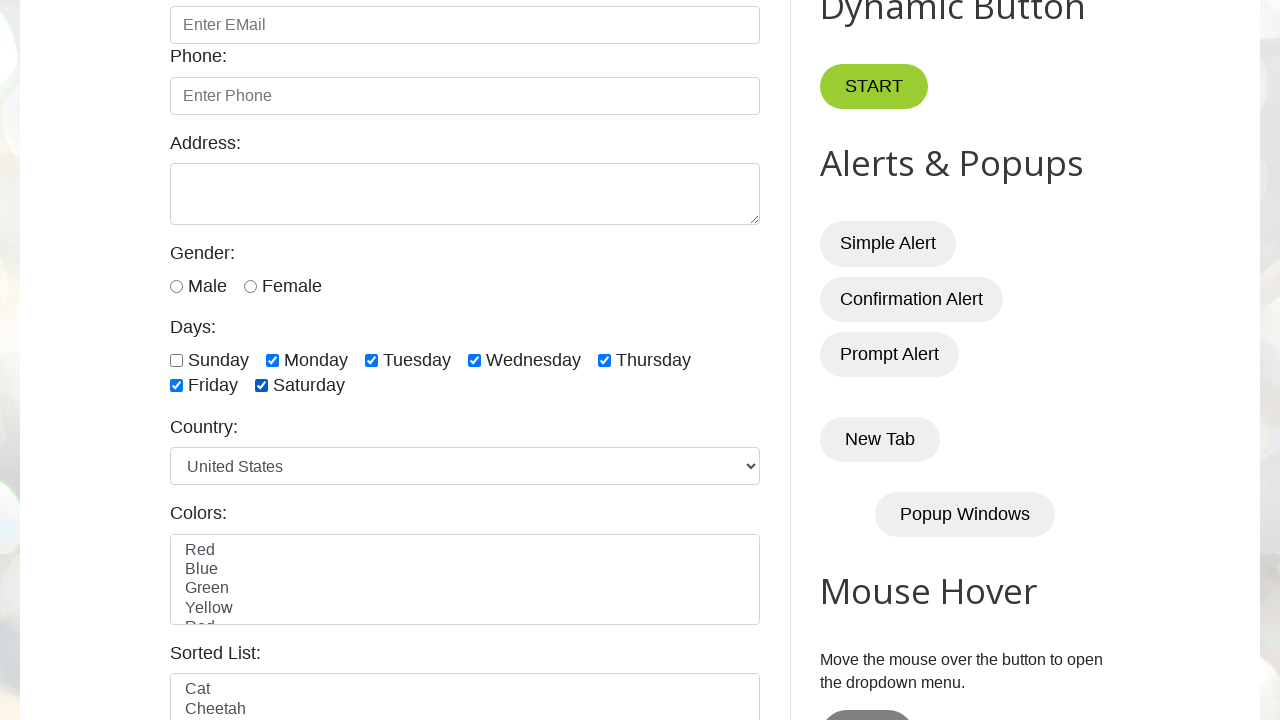

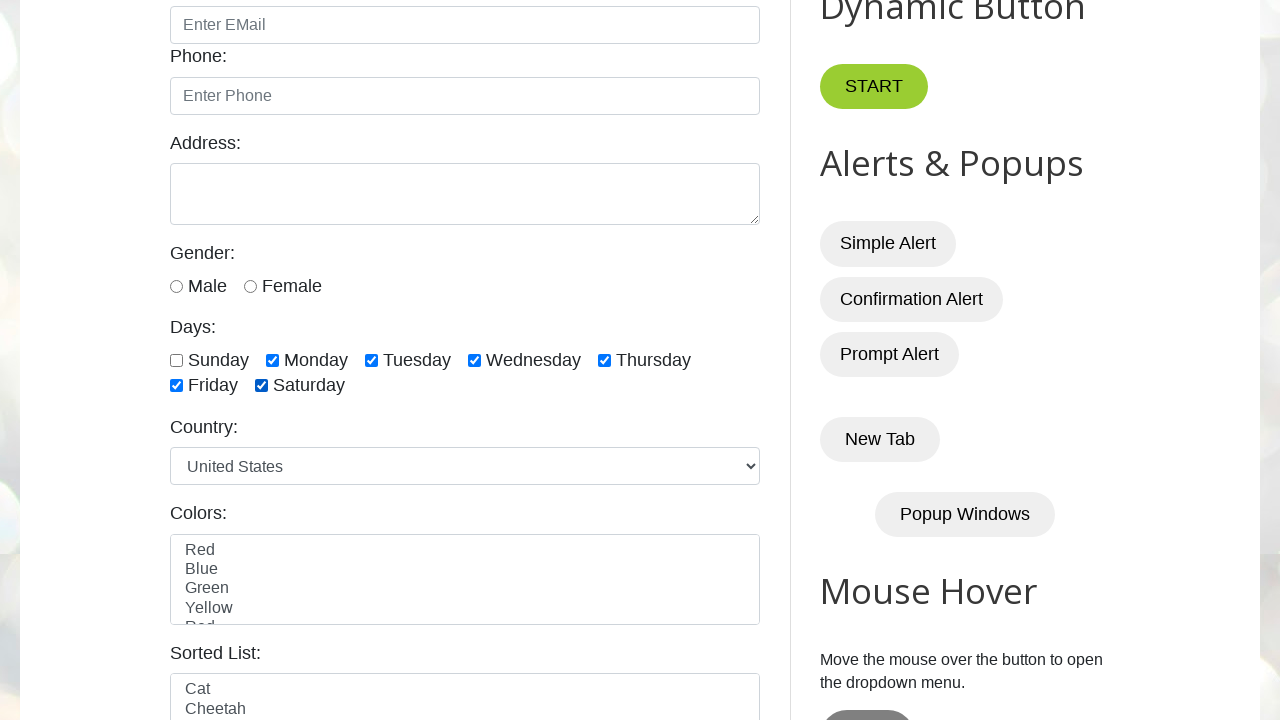